Tests a math challenge page by reading an input value, calculating a logarithmic function, entering the answer, verifying radio button states, and submitting the form.

Starting URL: https://suninjuly.github.io/math.html

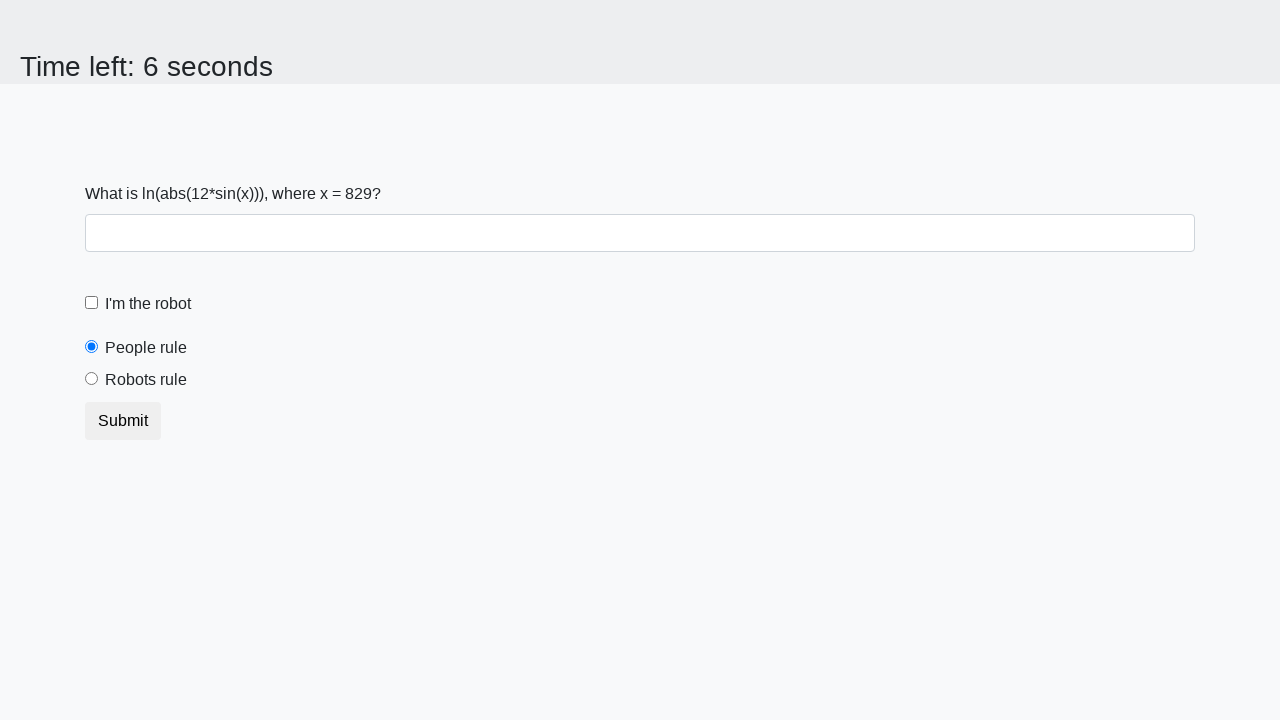

Read x value from page element
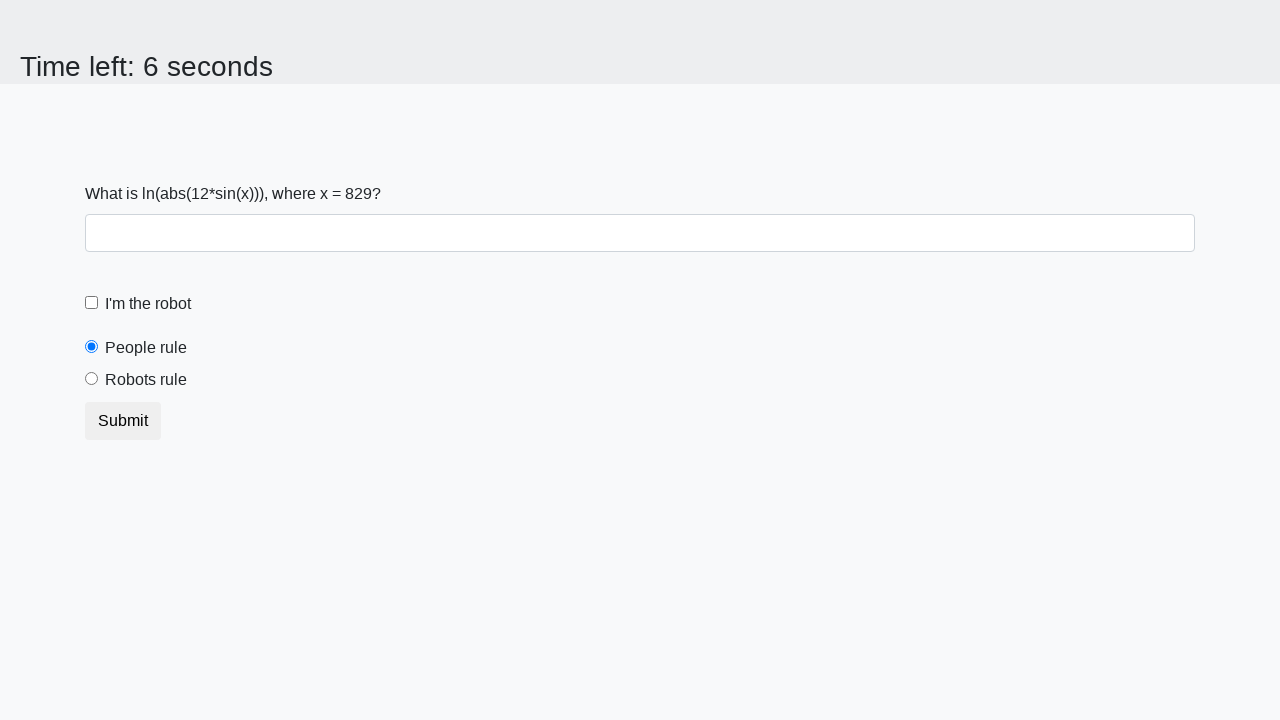

Filled answer field with calculated logarithmic function result on #answer
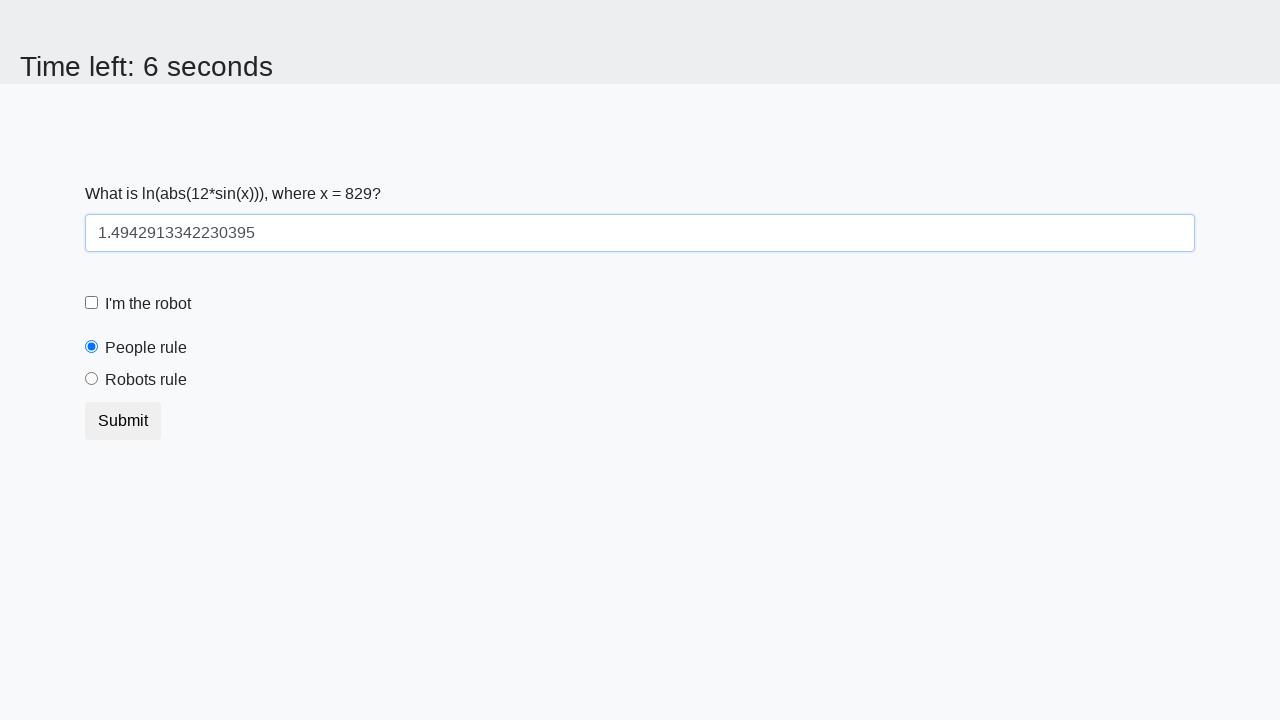

Checked people radio button state
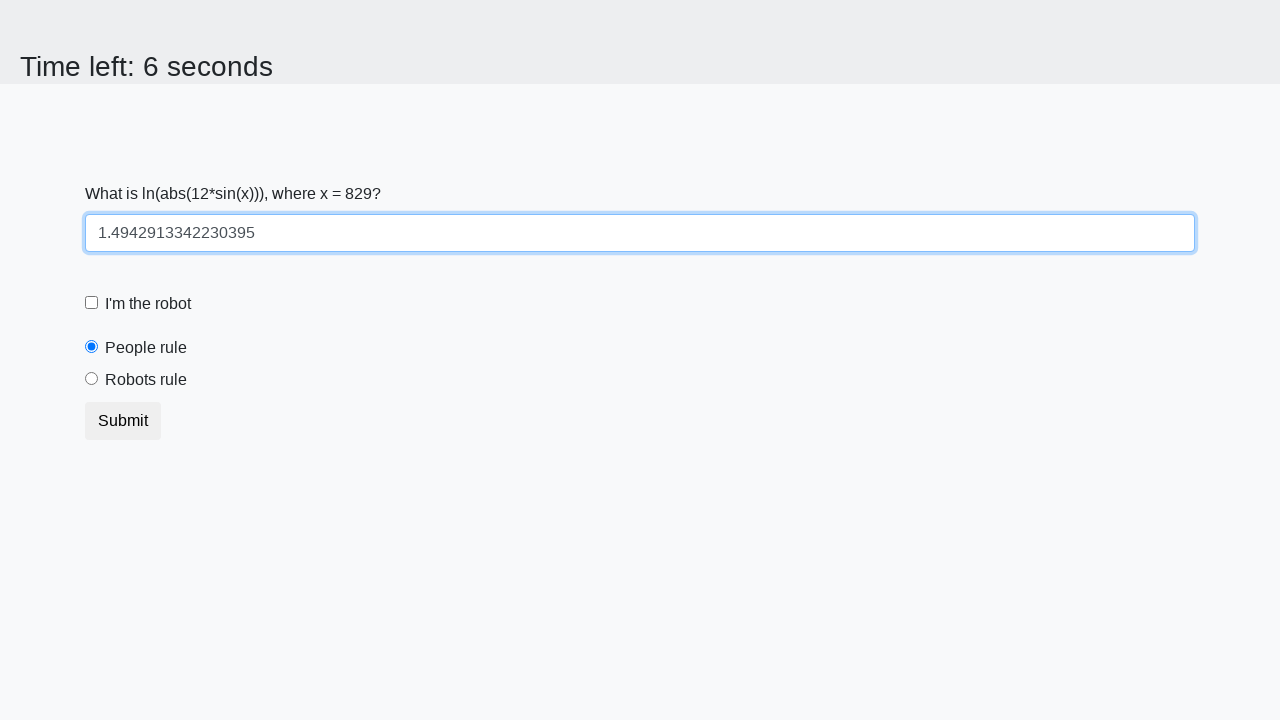

Verified people radio button is selected by default
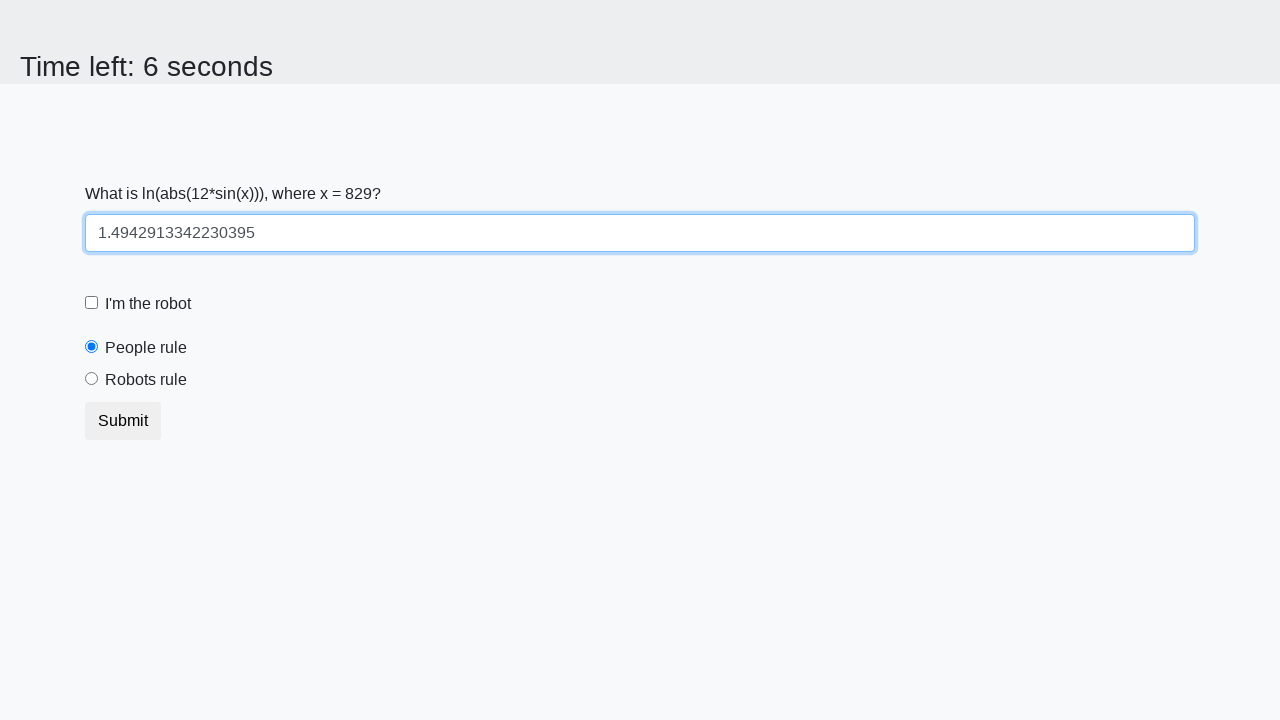

Checked robots radio button state
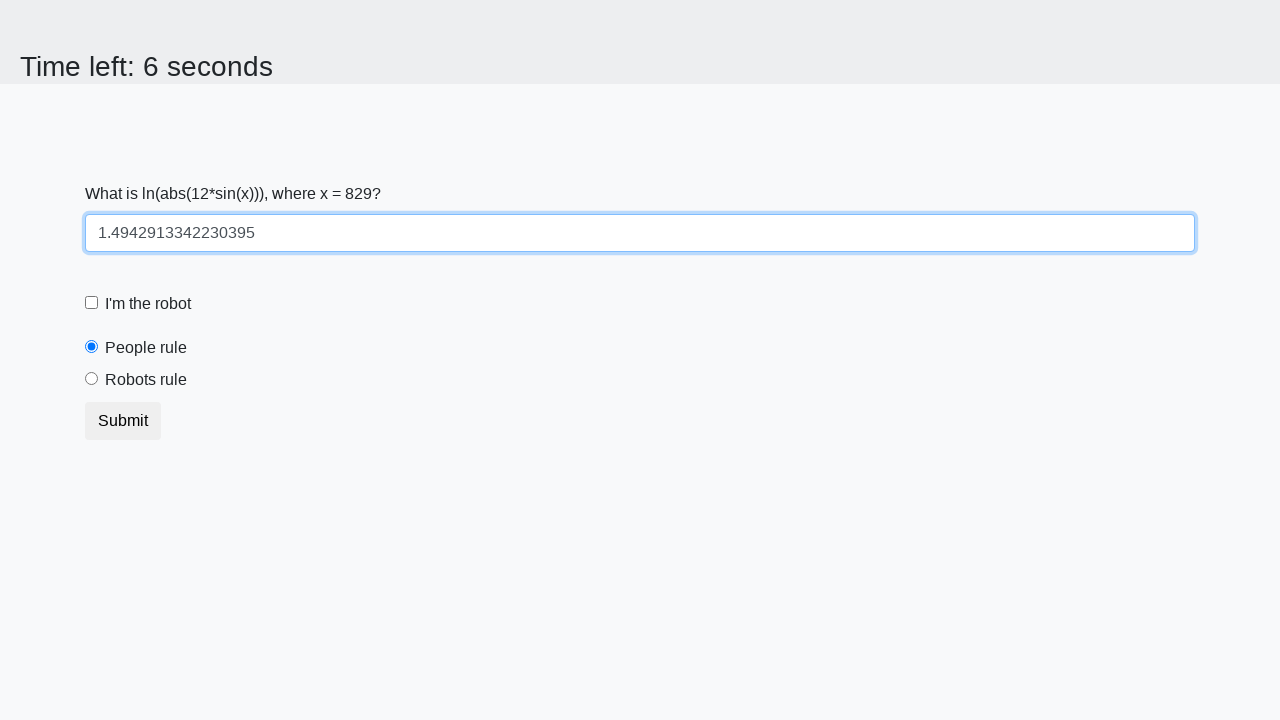

Verified robots radio button is not selected
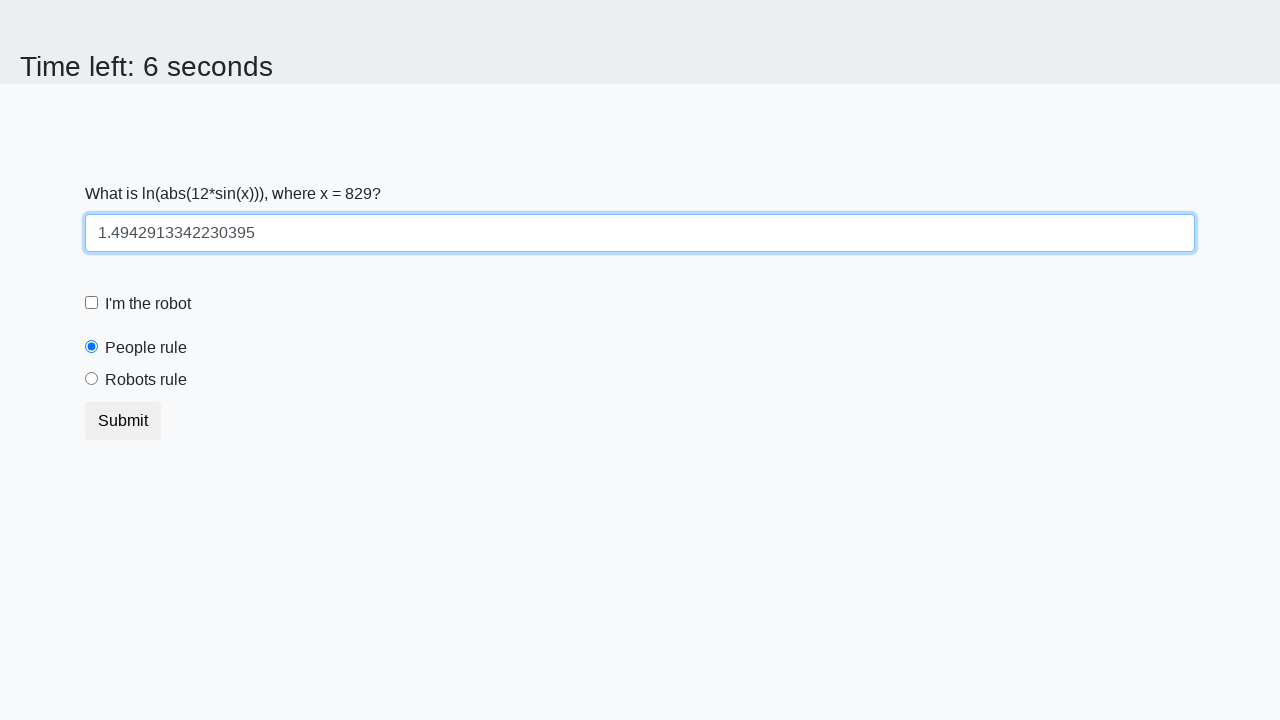

Checked submit button enabled state
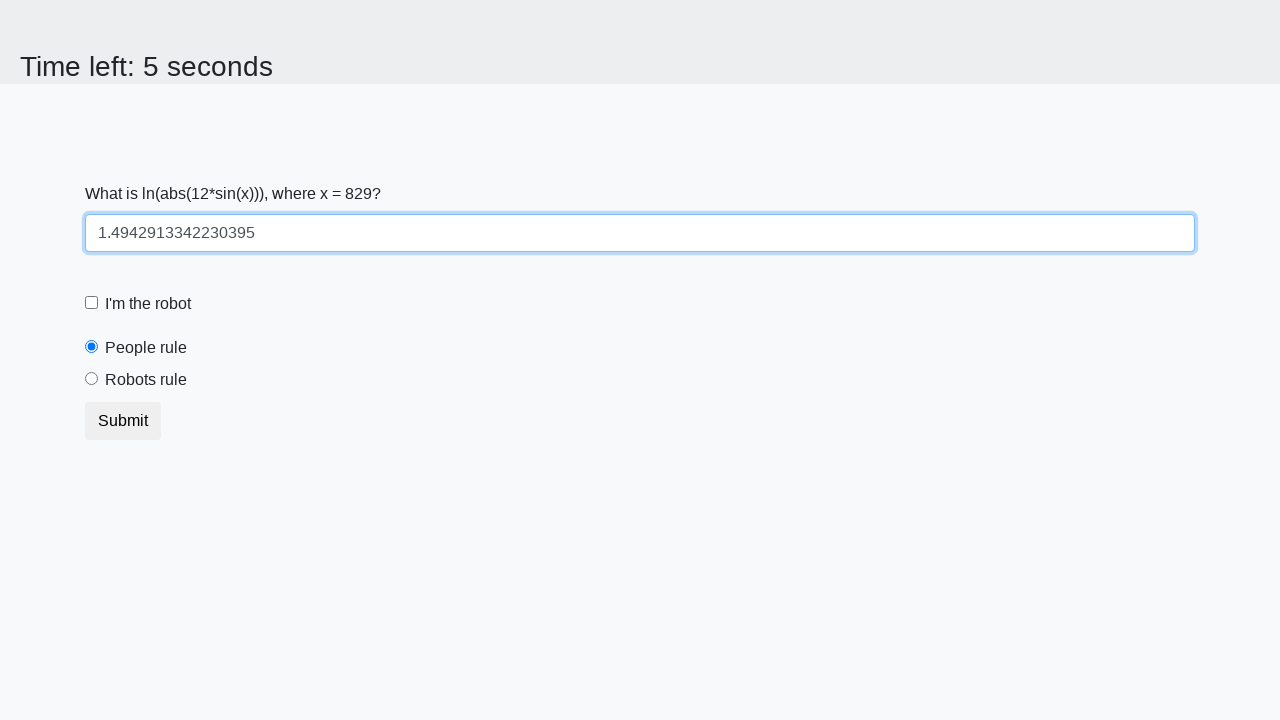

Verified submit button is enabled
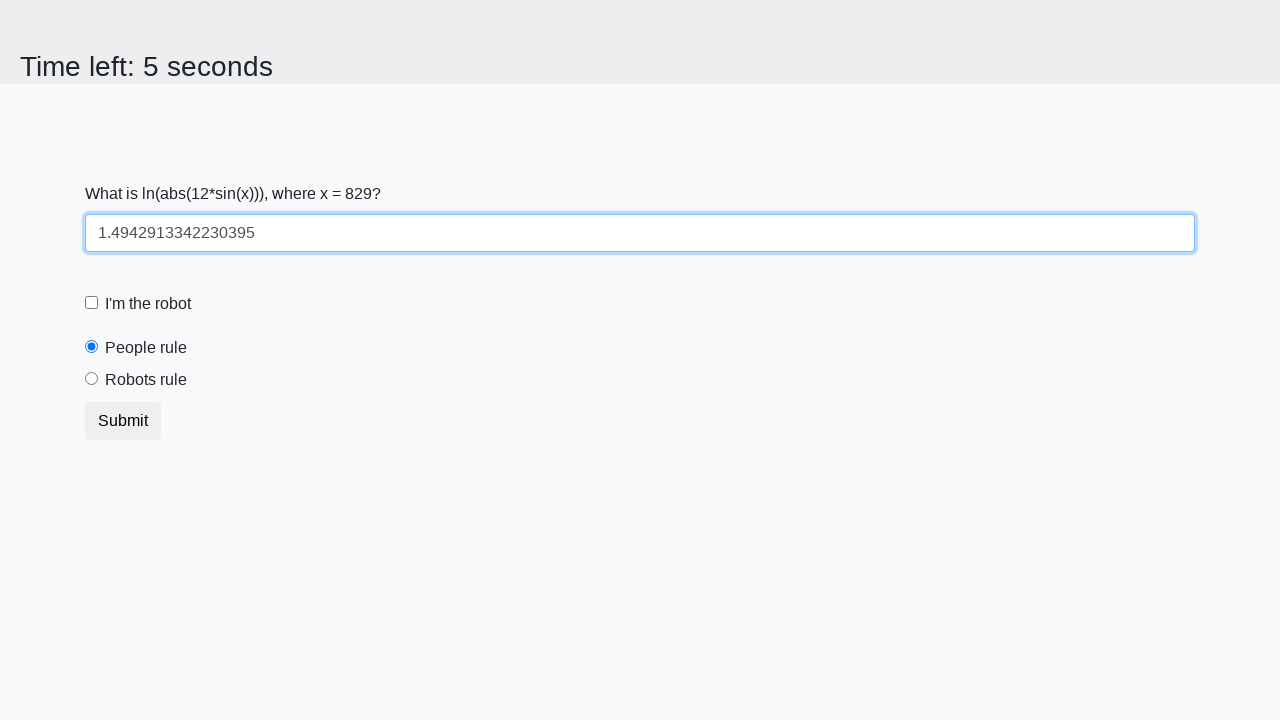

Clicked submit button to complete math challenge at (123, 421) on button[type='submit']
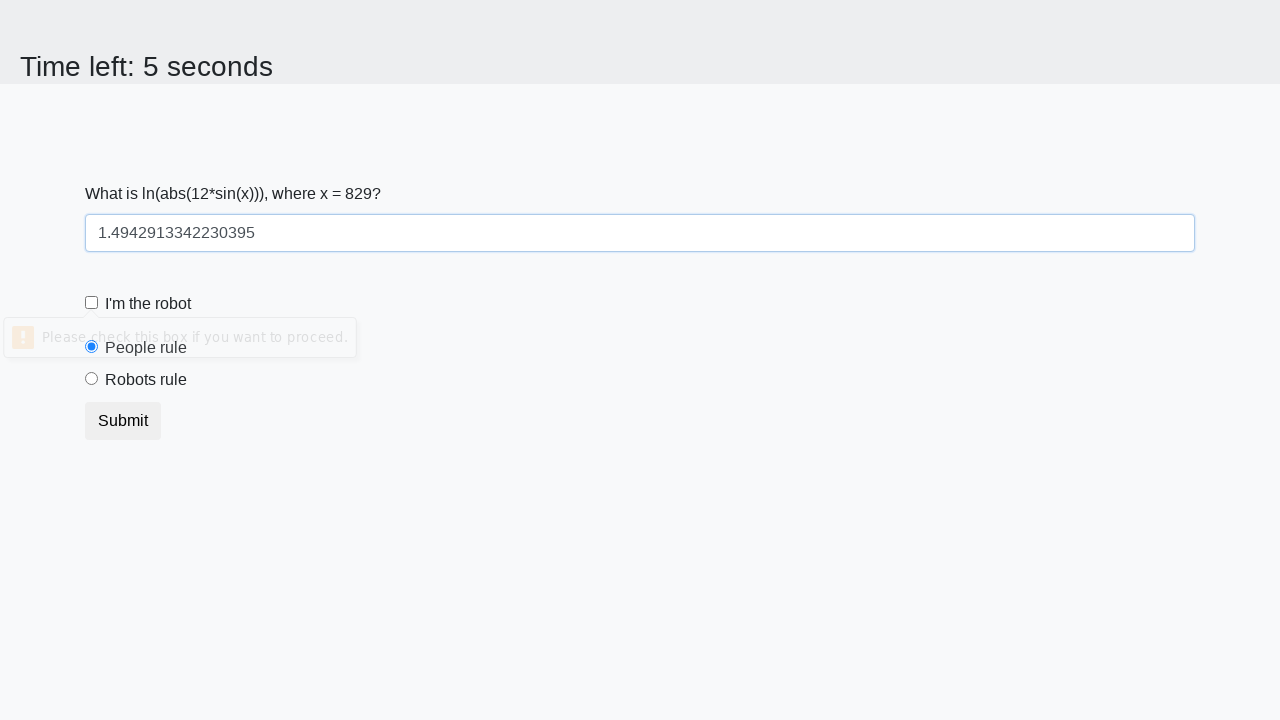

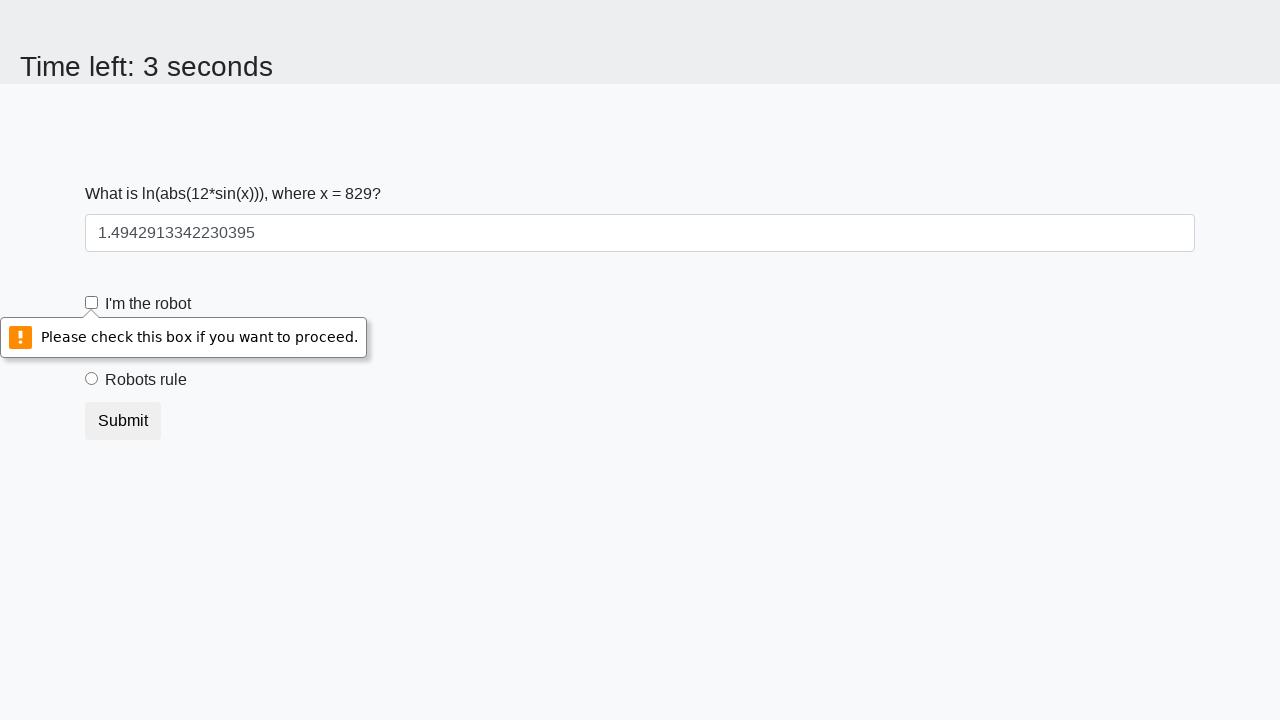